Navigates to the Tirumala website and clicks on a link containing the text "Dharma"

Starting URL: https://www.tirumala.org/

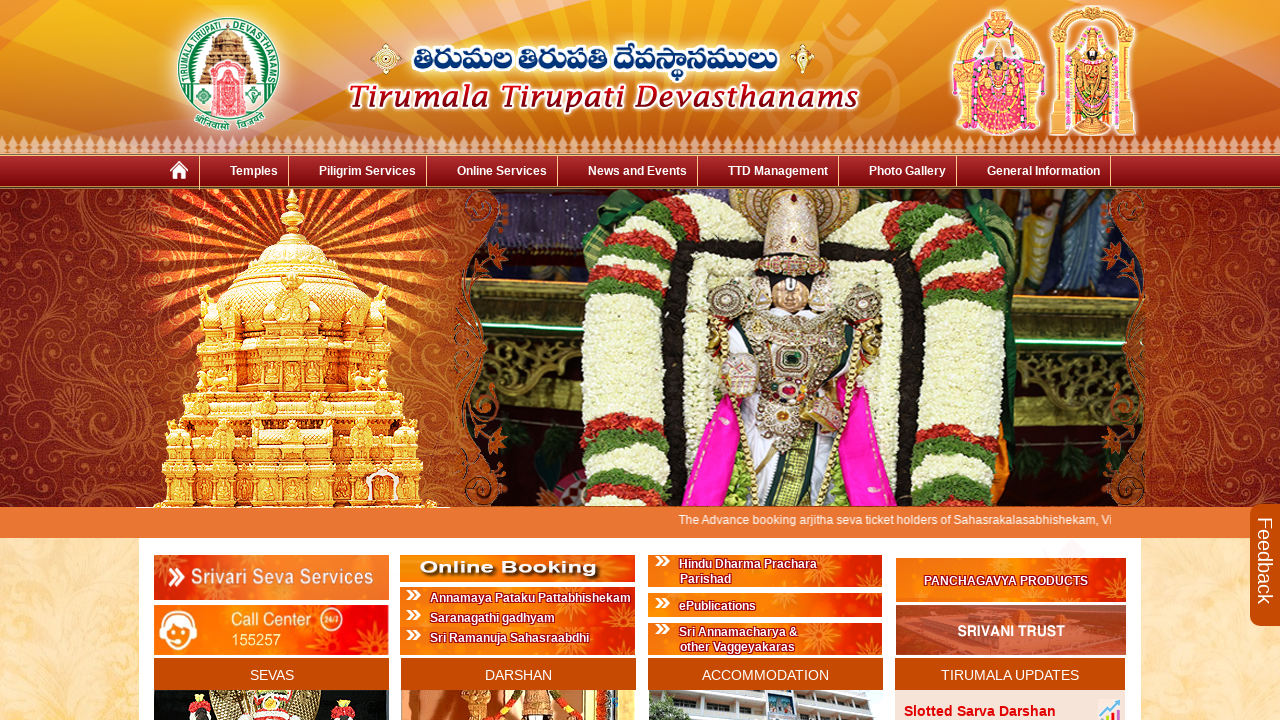

Navigated to Tirumala website
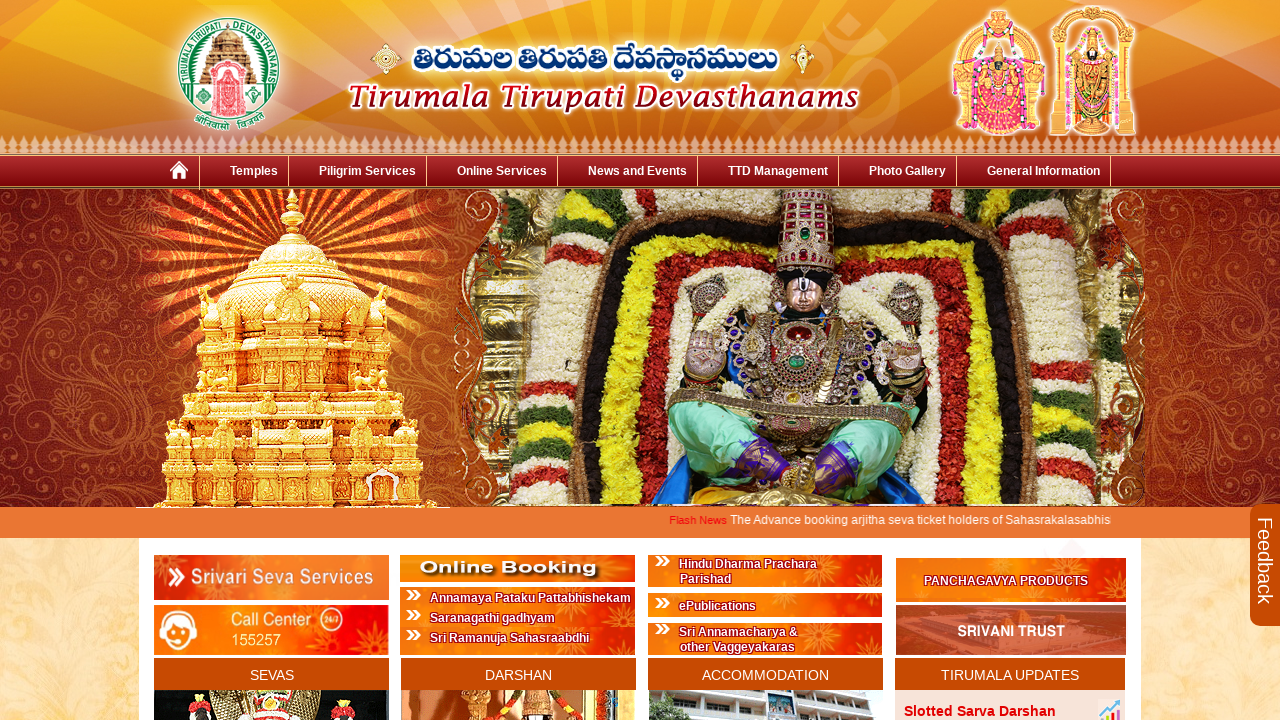

Clicked on link containing 'Dharma' text at (760, 571) on a:has-text('Dharma')
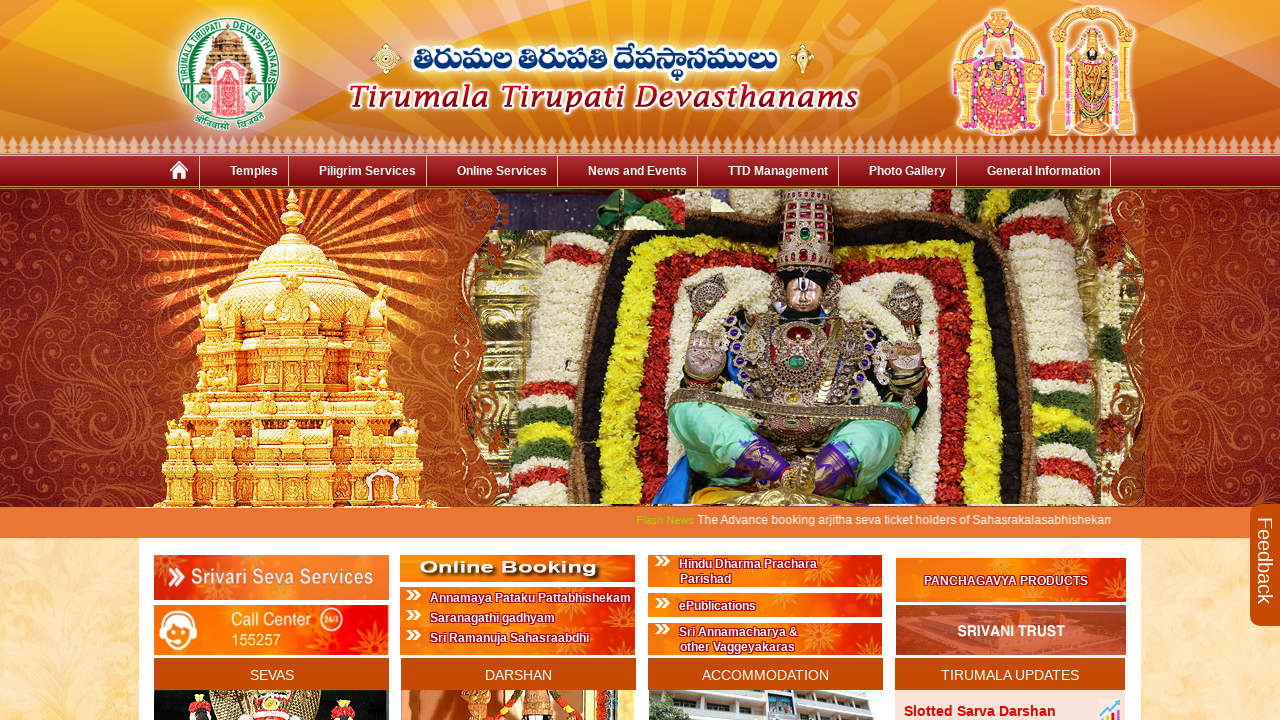

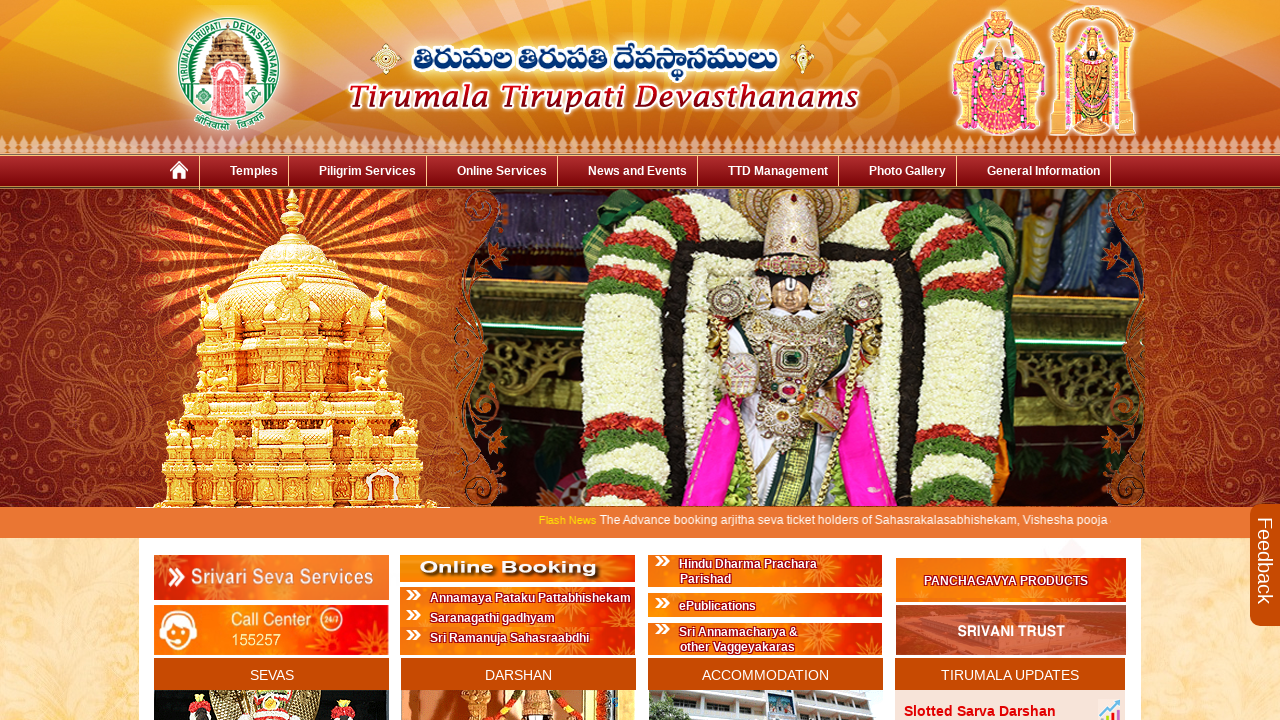